Tests window/tab handling by clicking a link that opens a new window, then iterating through all open windows and switching to each one to verify the page titles.

Starting URL: https://opensource-demo.orangehrmlive.com/

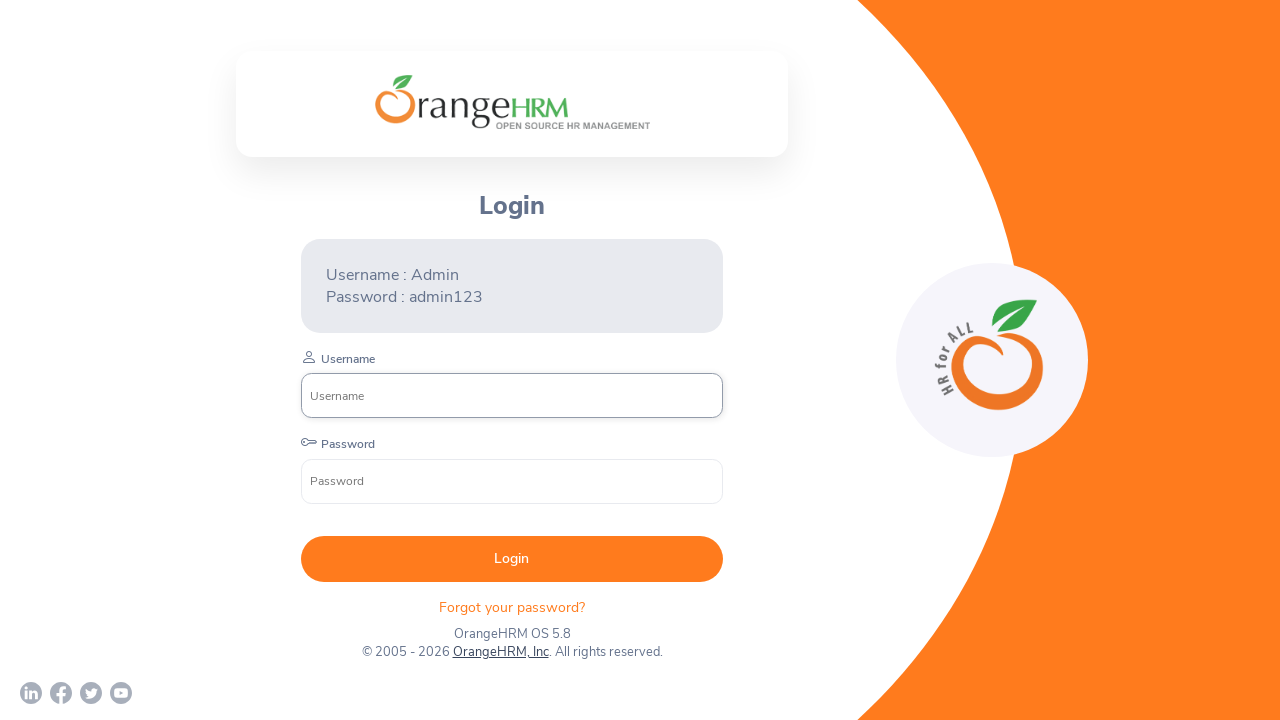

Clicked on OrangeHRM, Inc link to open new window/tab at (500, 652) on xpath=//a[text()='OrangeHRM, Inc']
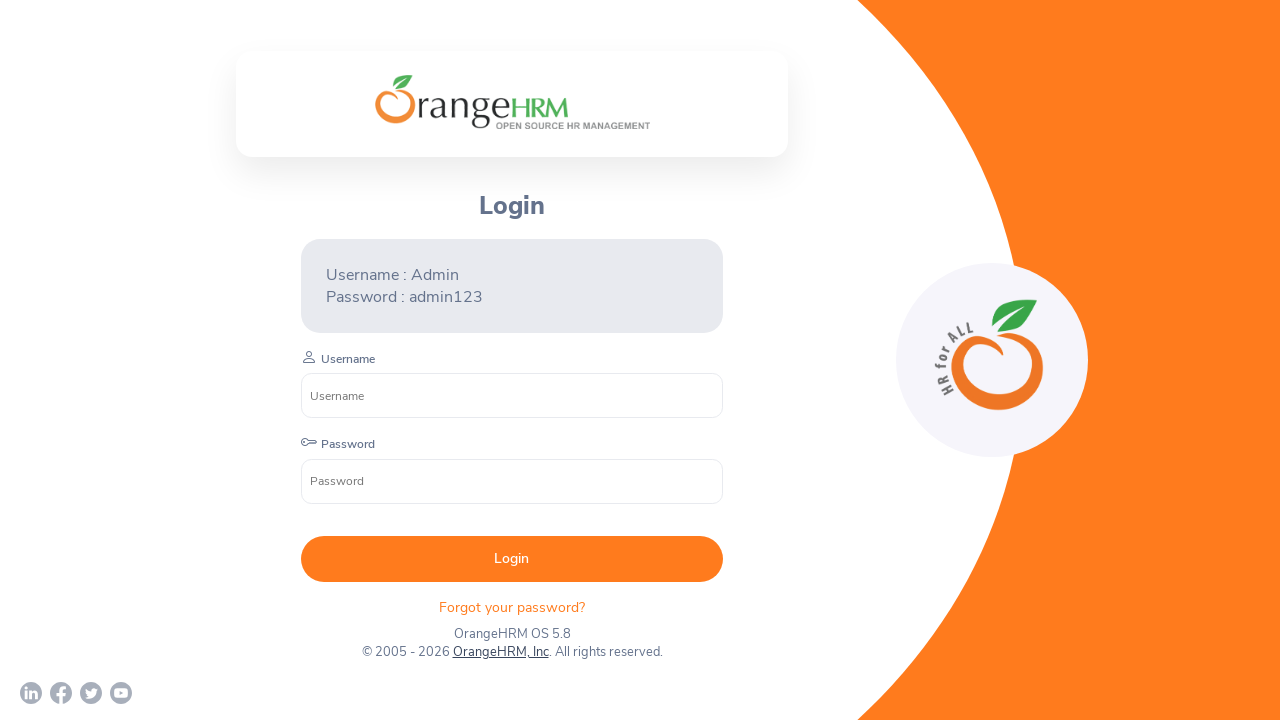

Waited 2 seconds for new window/tab to open
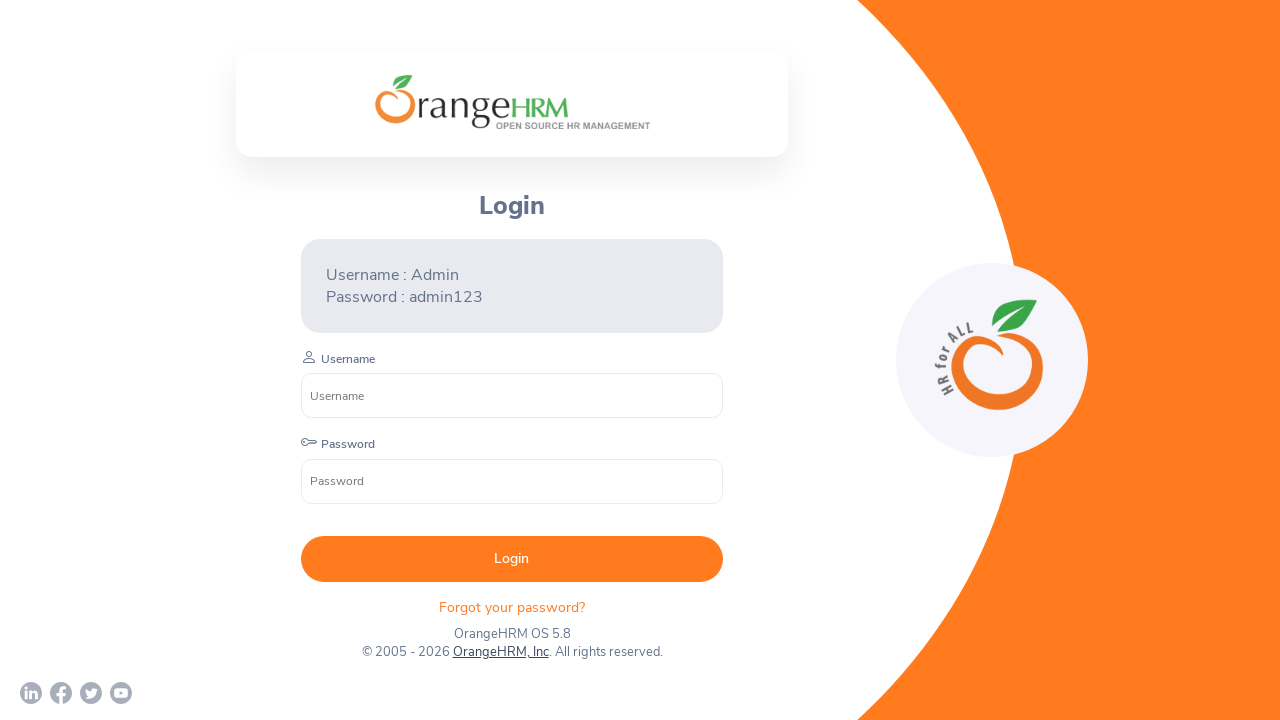

Retrieved all open pages from context
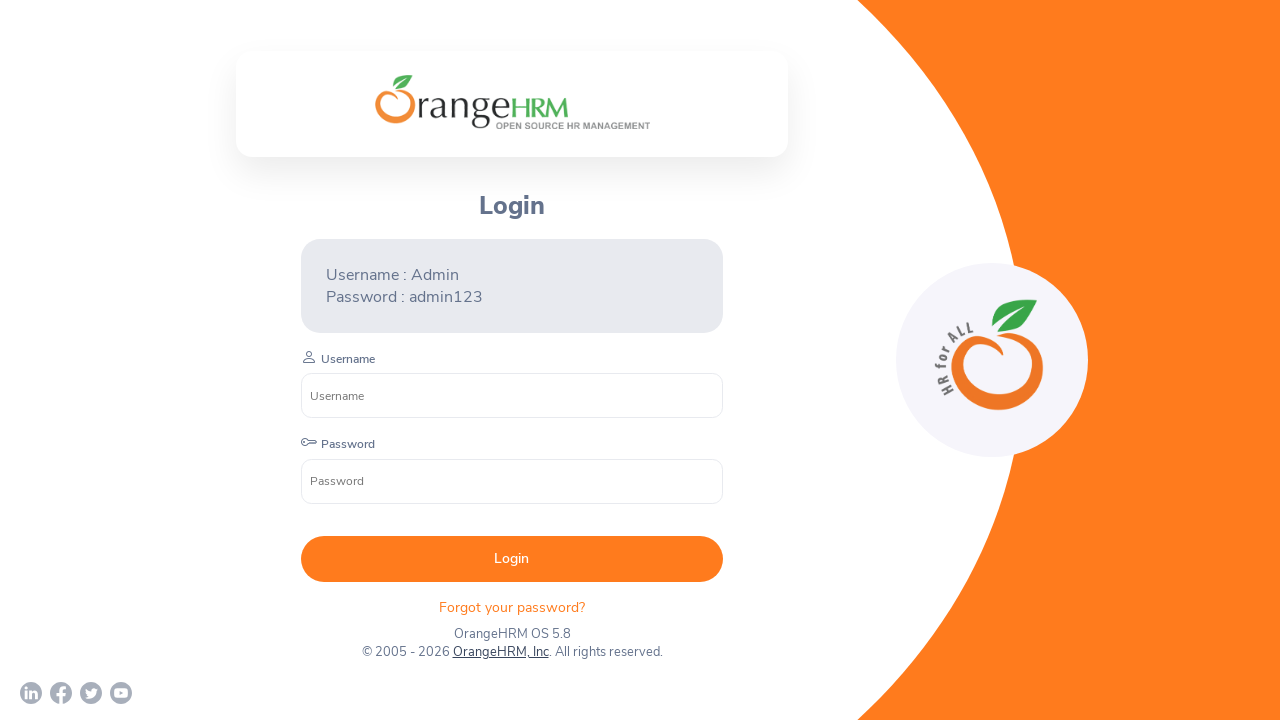

Brought a window/tab to front
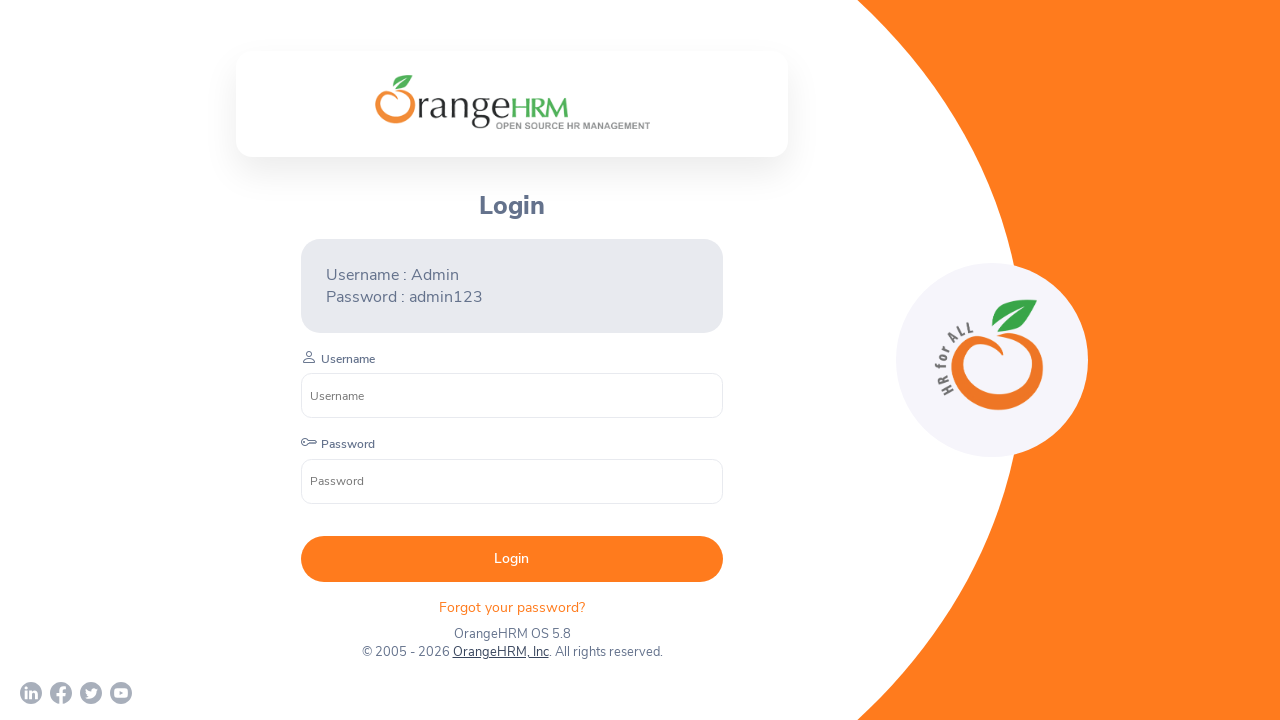

Page loaded - Title: OrangeHRM
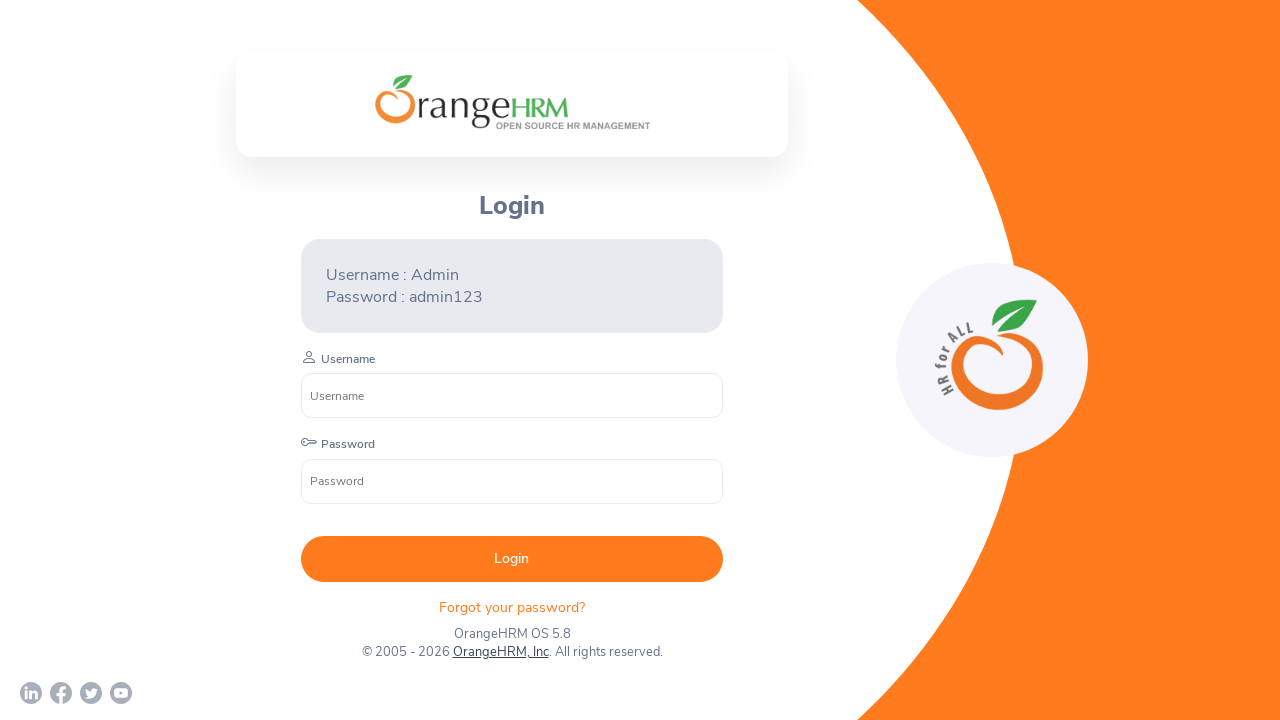

Brought a window/tab to front
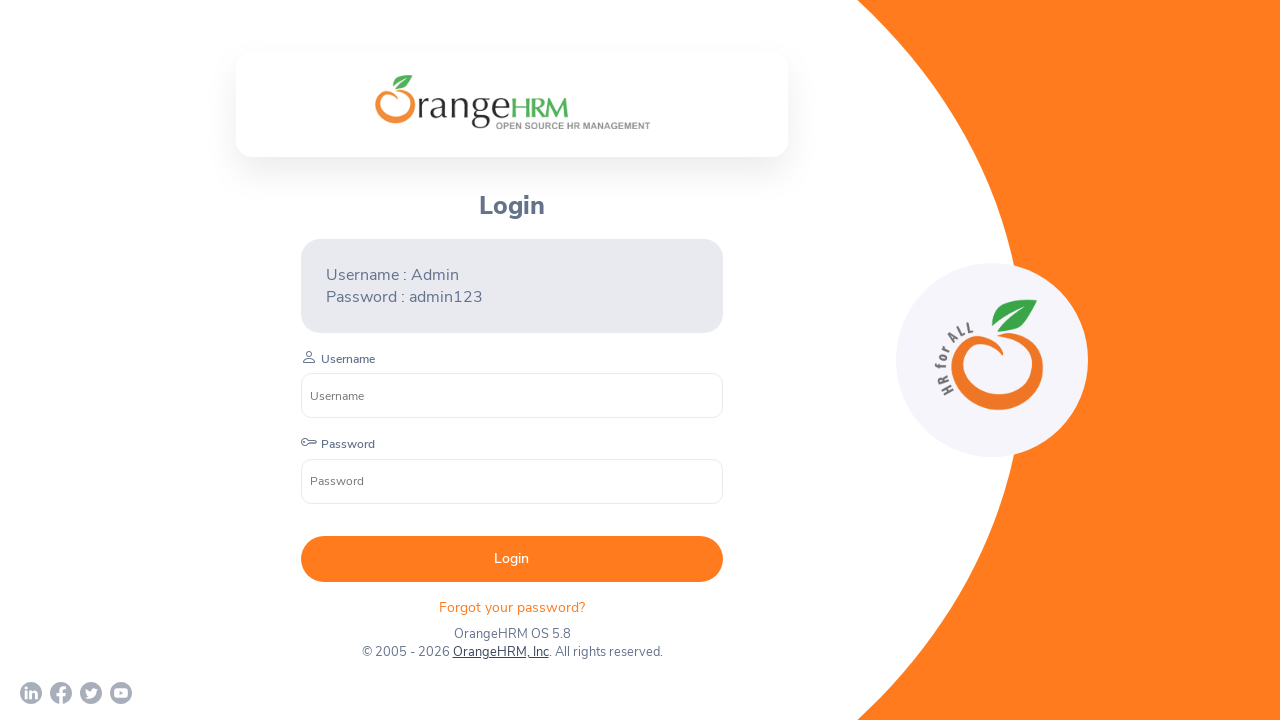

Page loaded - Title: Human Resources Management Software | HRMS | OrangeHRM
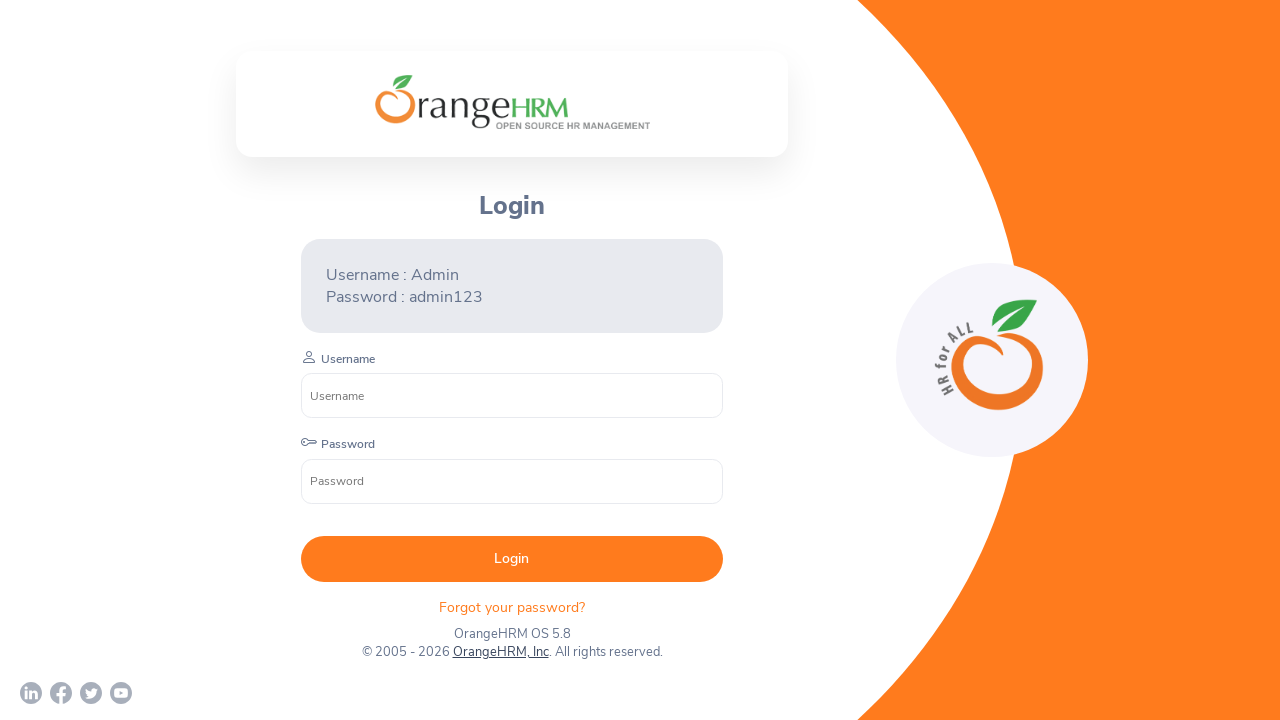

Waited 3 seconds to observe final result
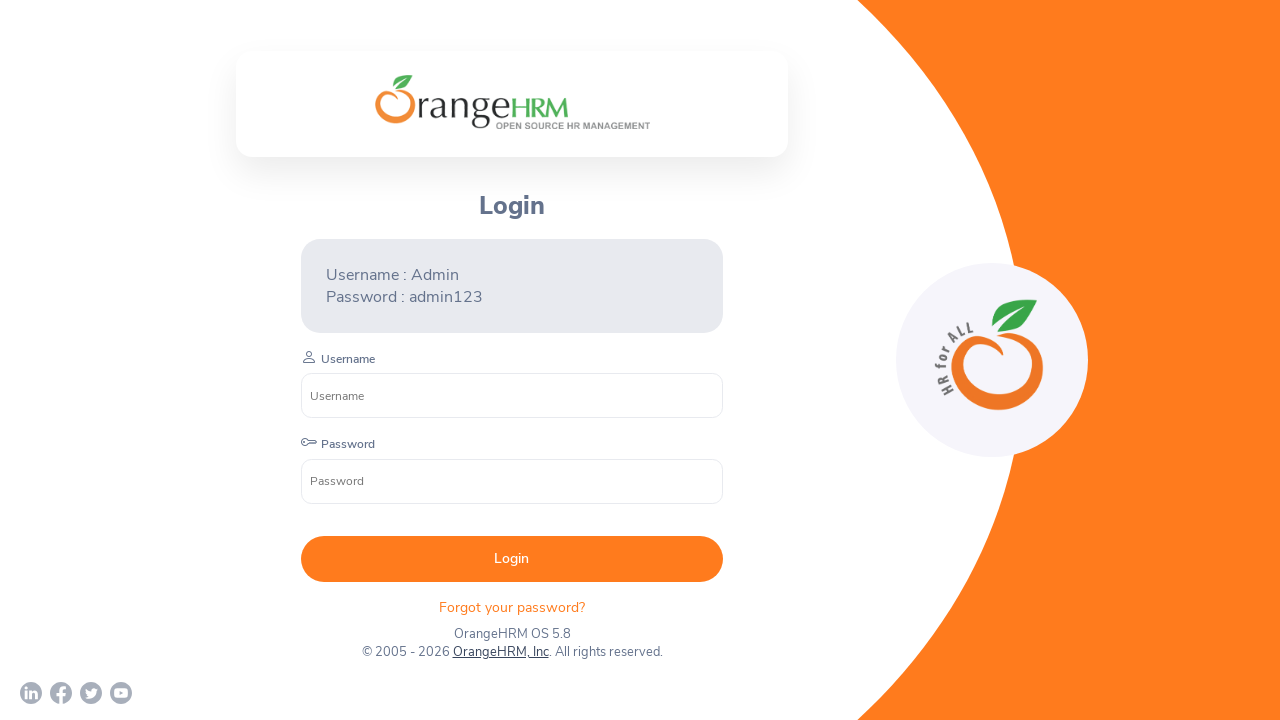

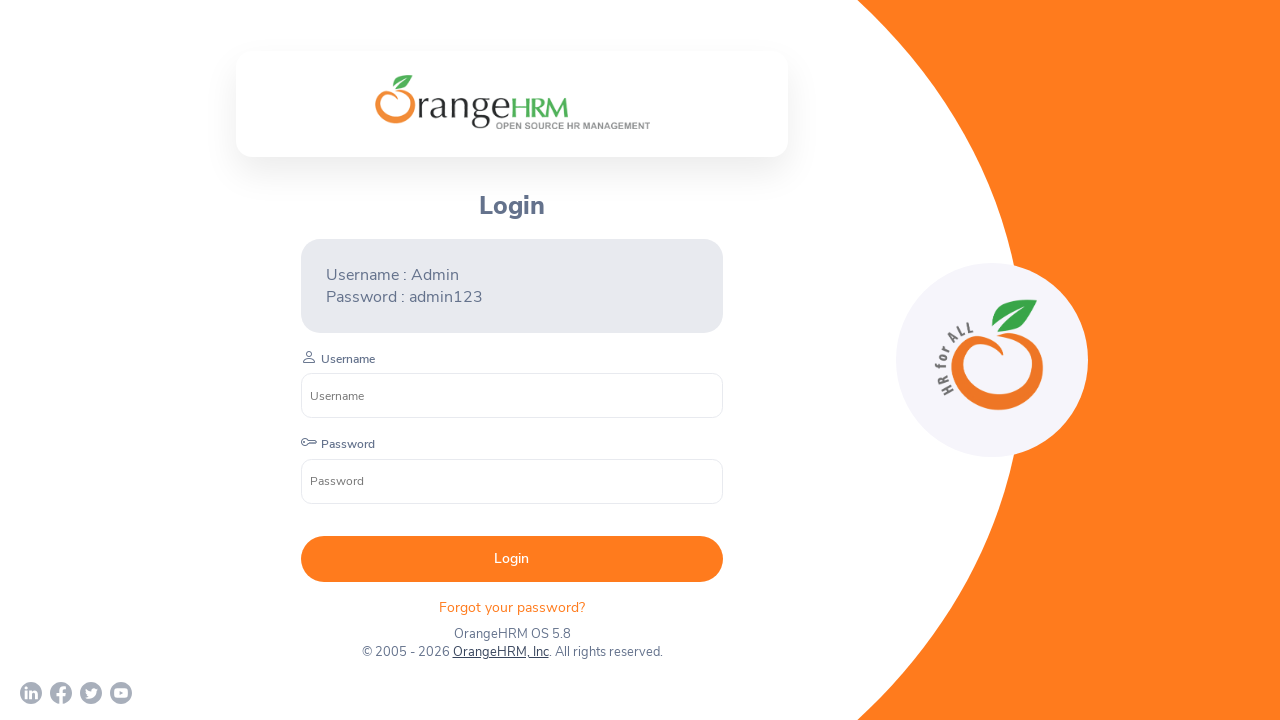